Tests searching for a repository on a GitHub user's repositories page by entering a search term and verifying the results count

Starting URL: https://github.com/mkrzyzanowski?tab=repositories

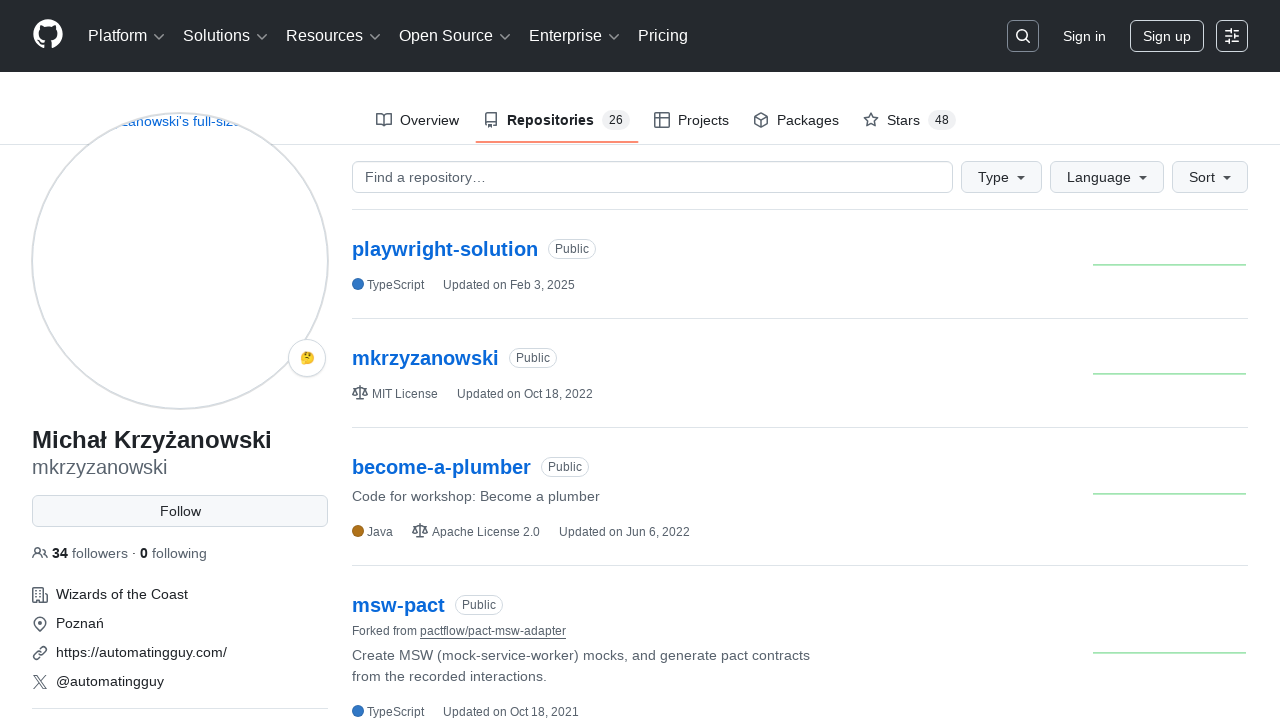

Filled repository search filter with 'ptaq' on input#your-repos-filter
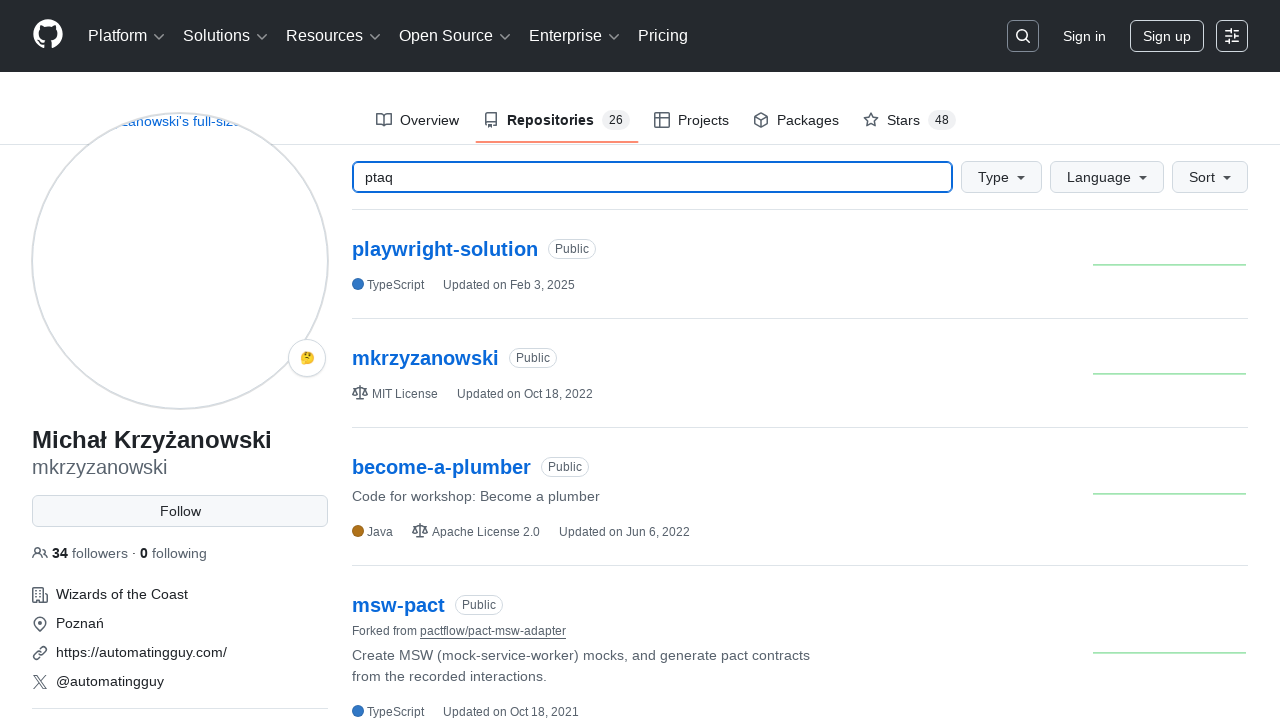

Waited 1000ms for search results to filter
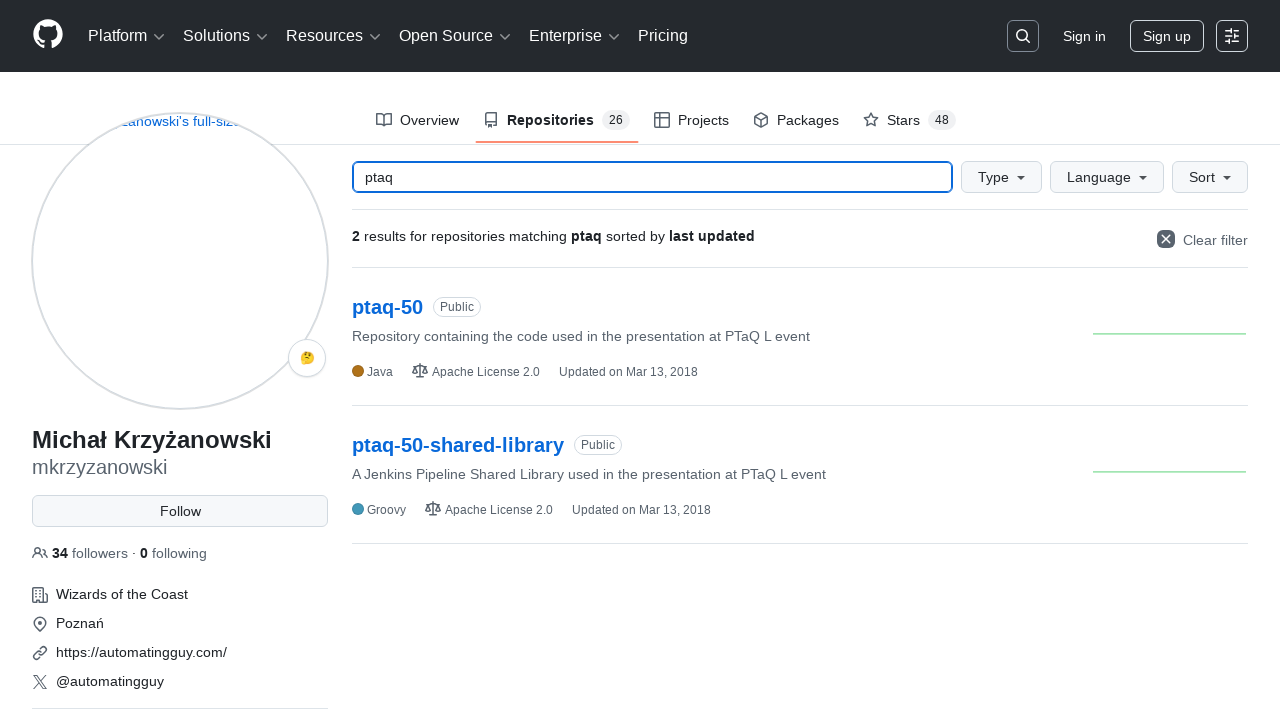

Verified filtered repository list is displayed
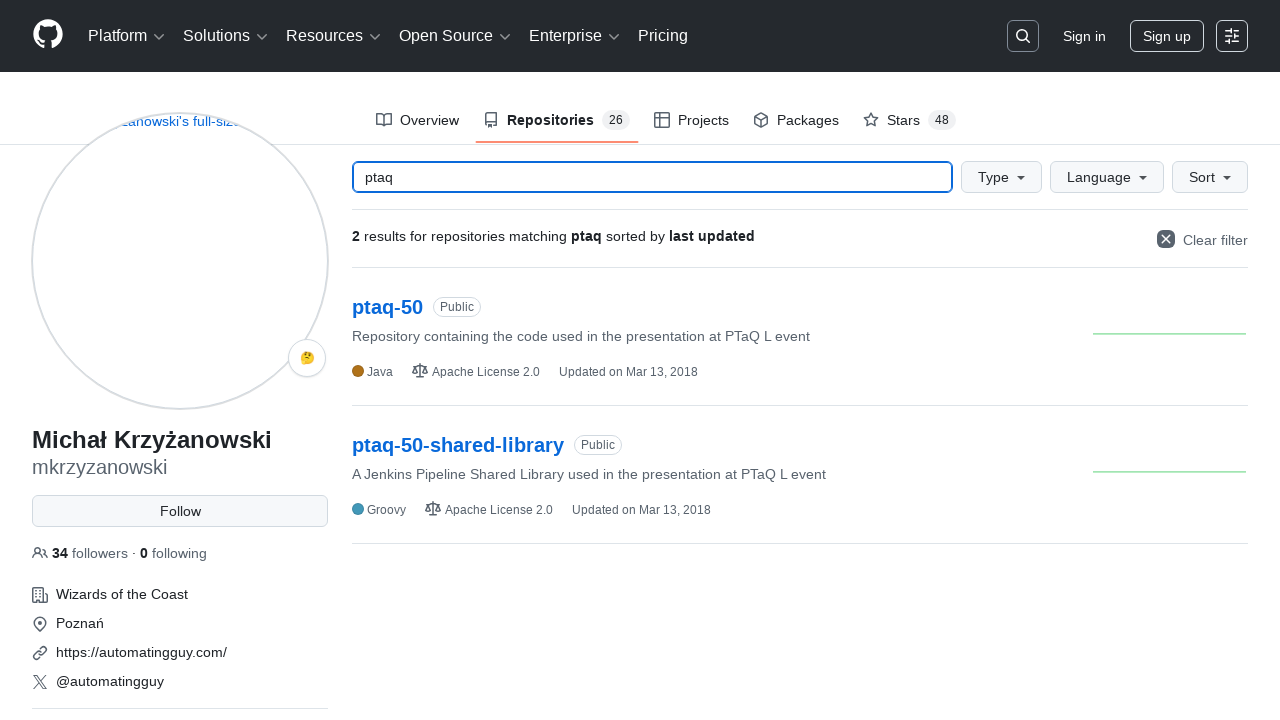

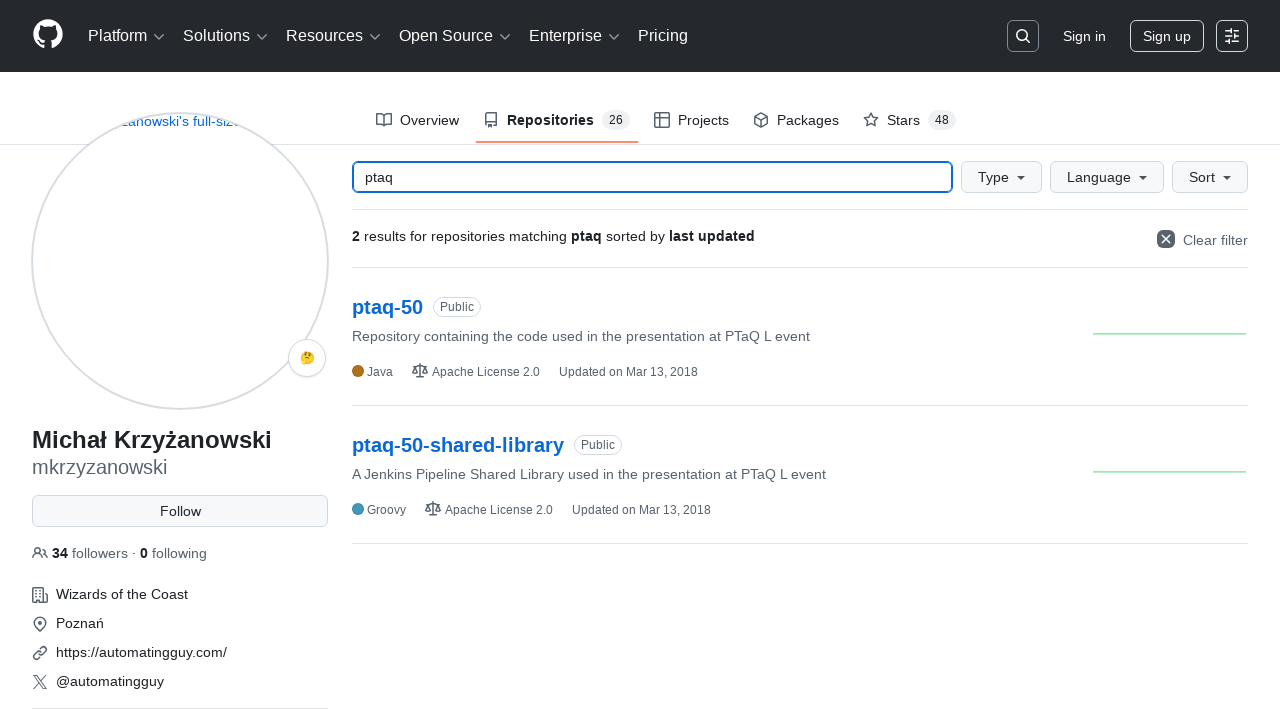